Tests frame handling by switching into an iframe, interacting with an autocomplete field inside the frame, then switching back to the main content and clicking a button

Starting URL: https://jqueryui.com/autocomplete/

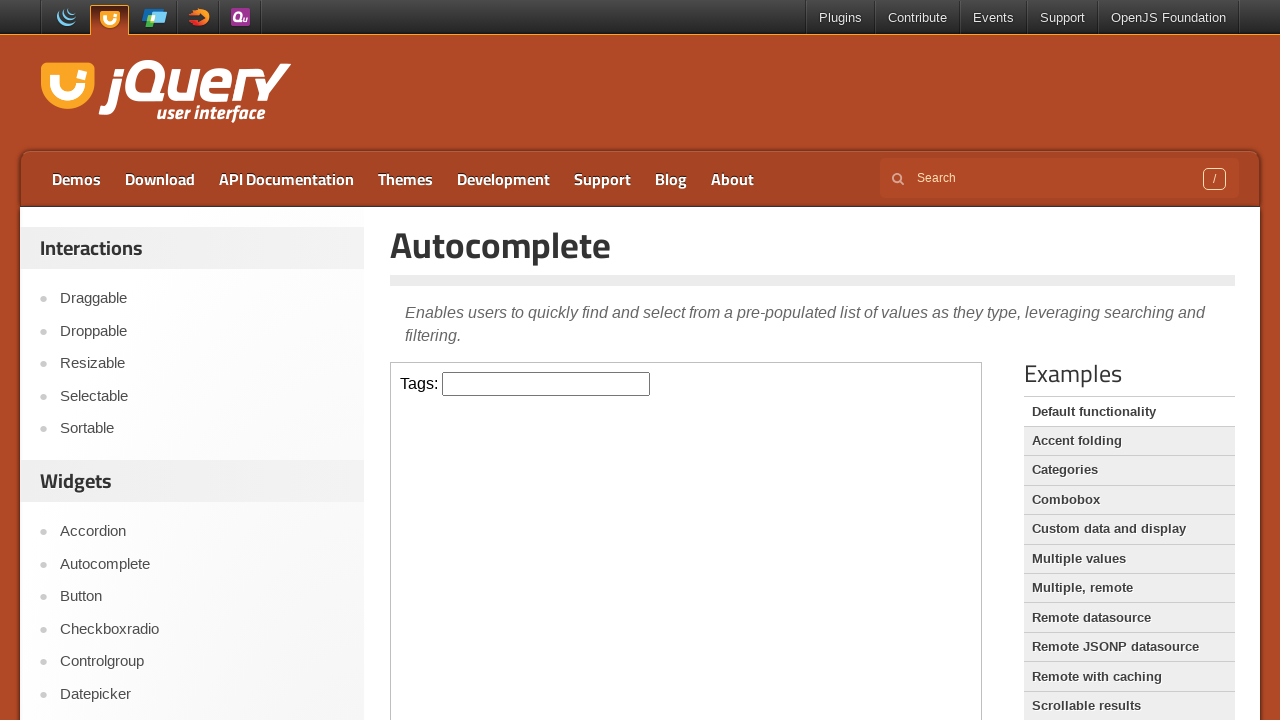

Located iframe with class 'demo-frame' containing the autocomplete demo
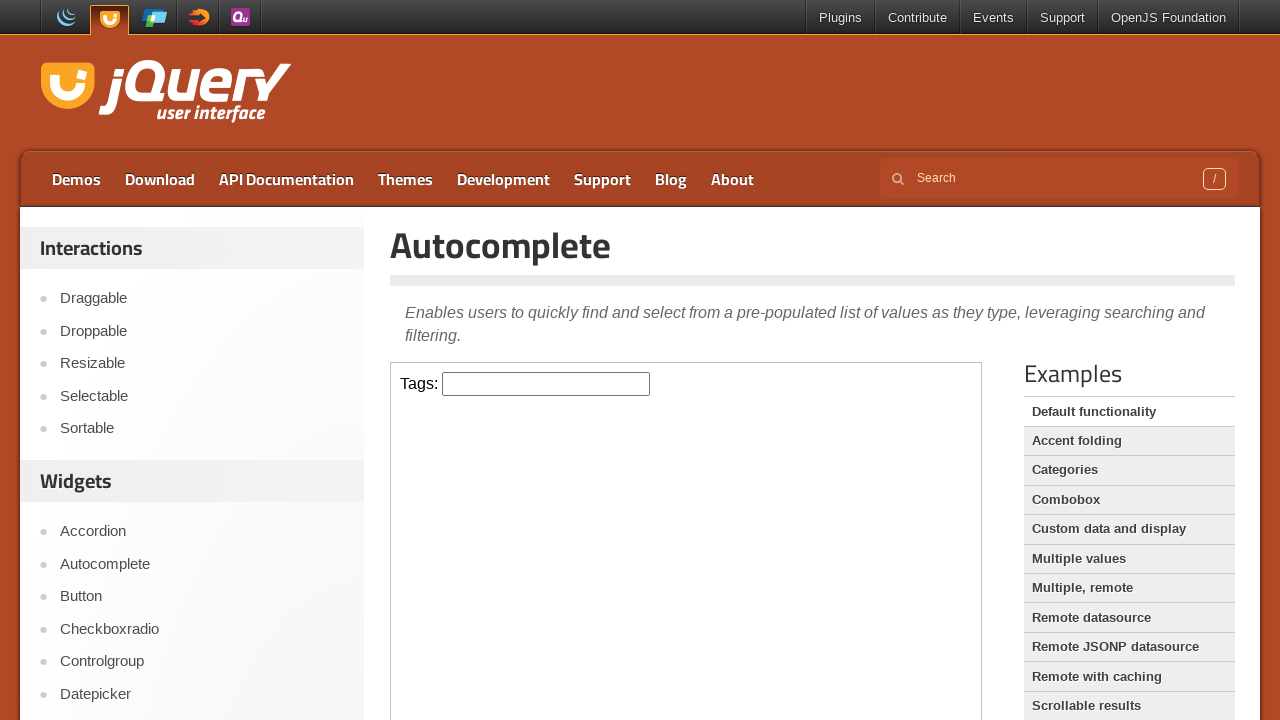

Filled autocomplete field with 'Mouni' inside the iframe on xpath=//iframe[@class='demo-frame'] >> internal:control=enter-frame >> #tags
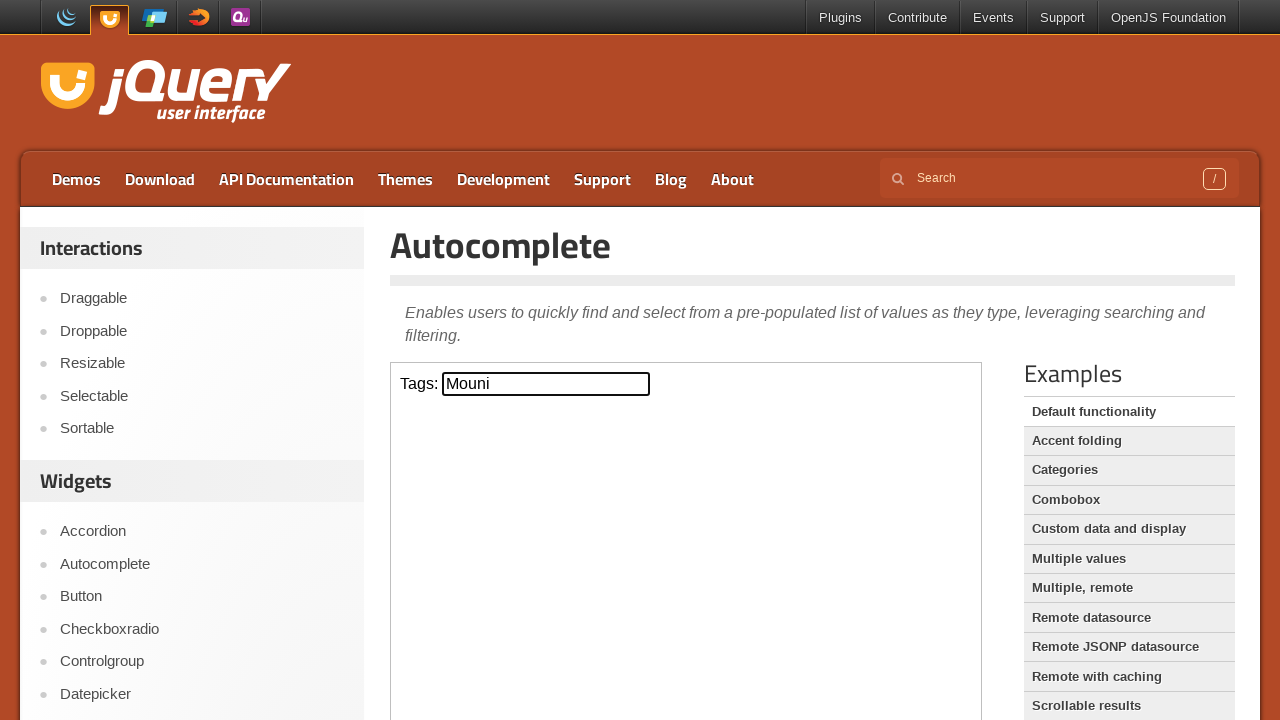

Clicked 'Button' link in the main page (outside iframe) at (202, 597) on xpath=//a[normalize-space()='Button']
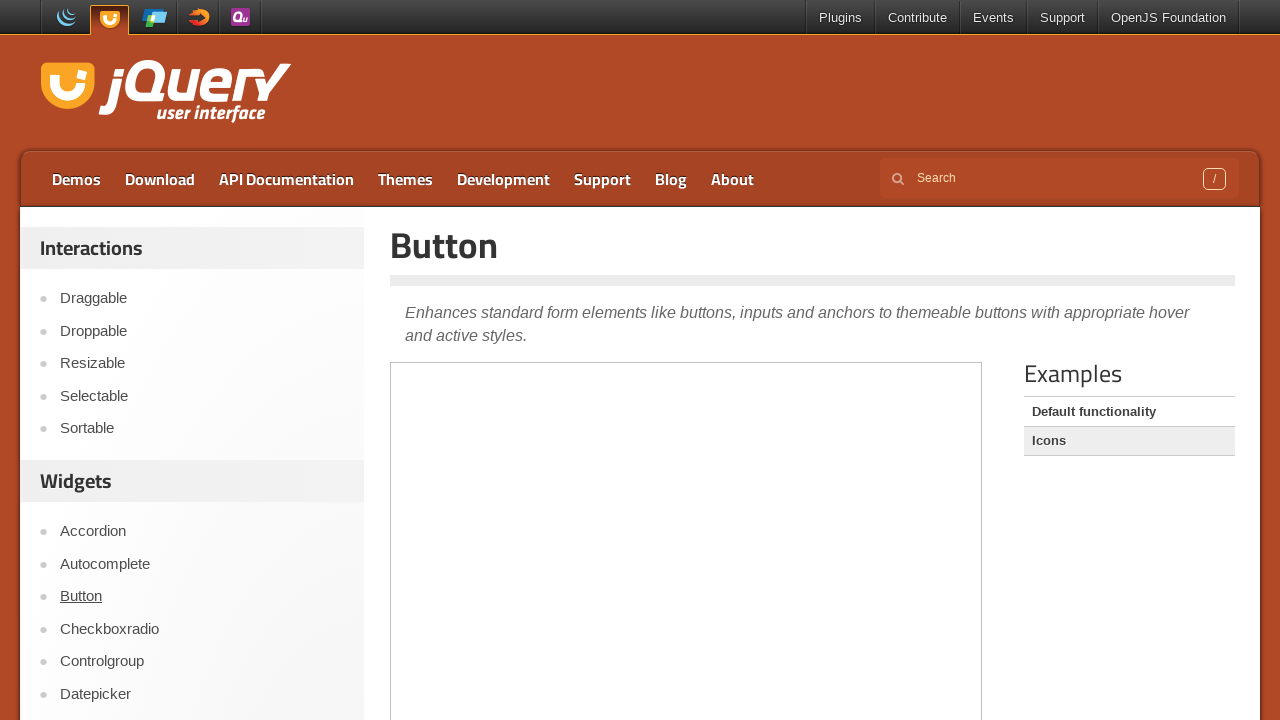

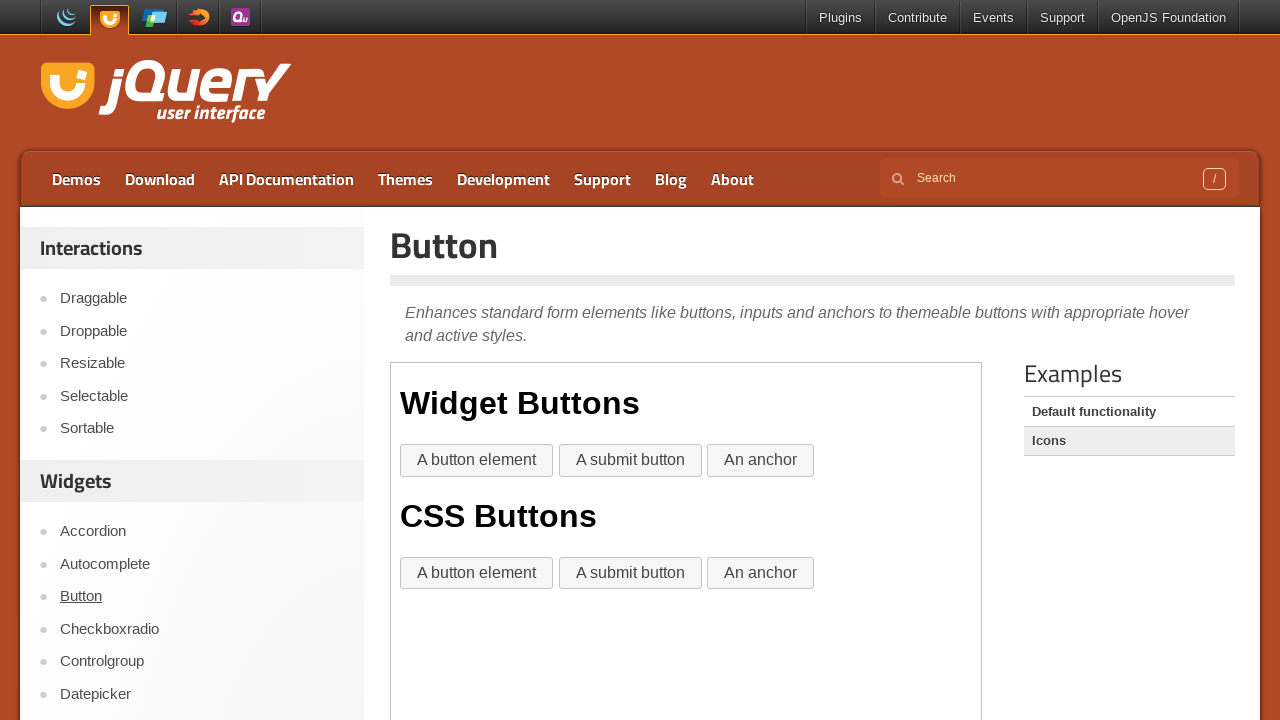